Tests the careers page navigation by clicking the "View All Jobs" button, navigating to the last page of job listings, and verifying pagination works correctly.

Starting URL: https://www.cermati.com/karir

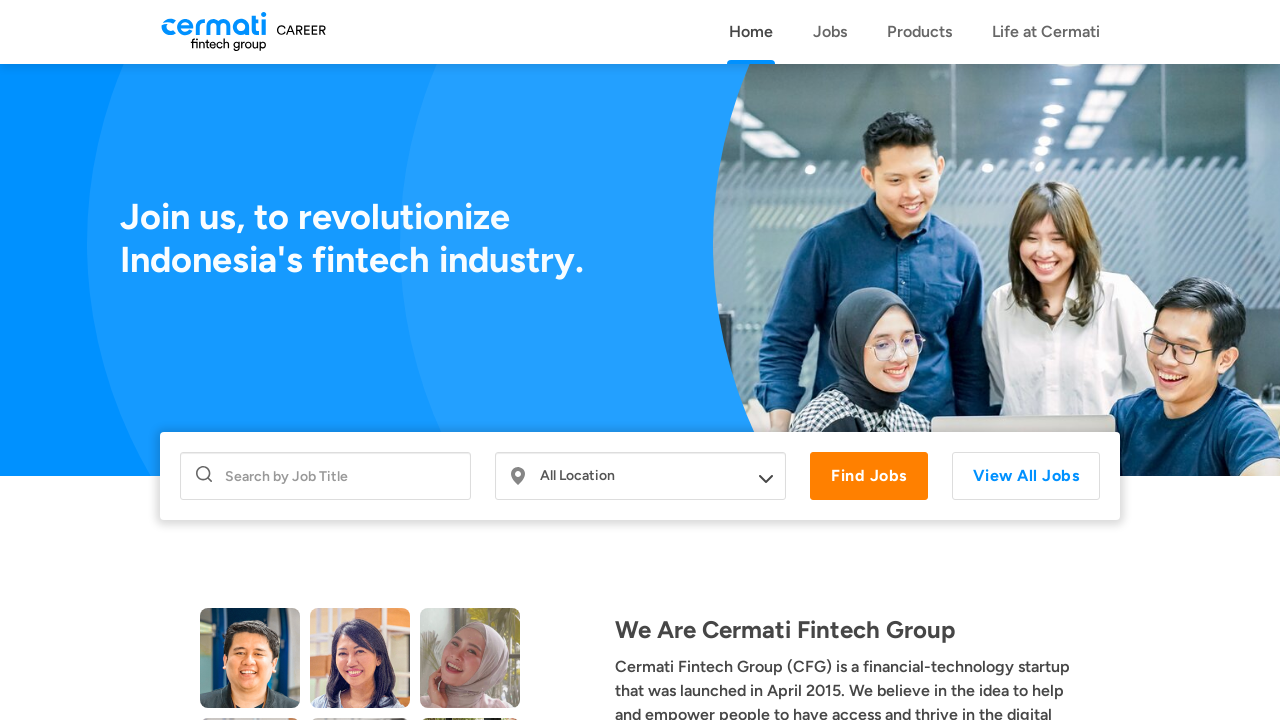

Waited for page to load (networkidle)
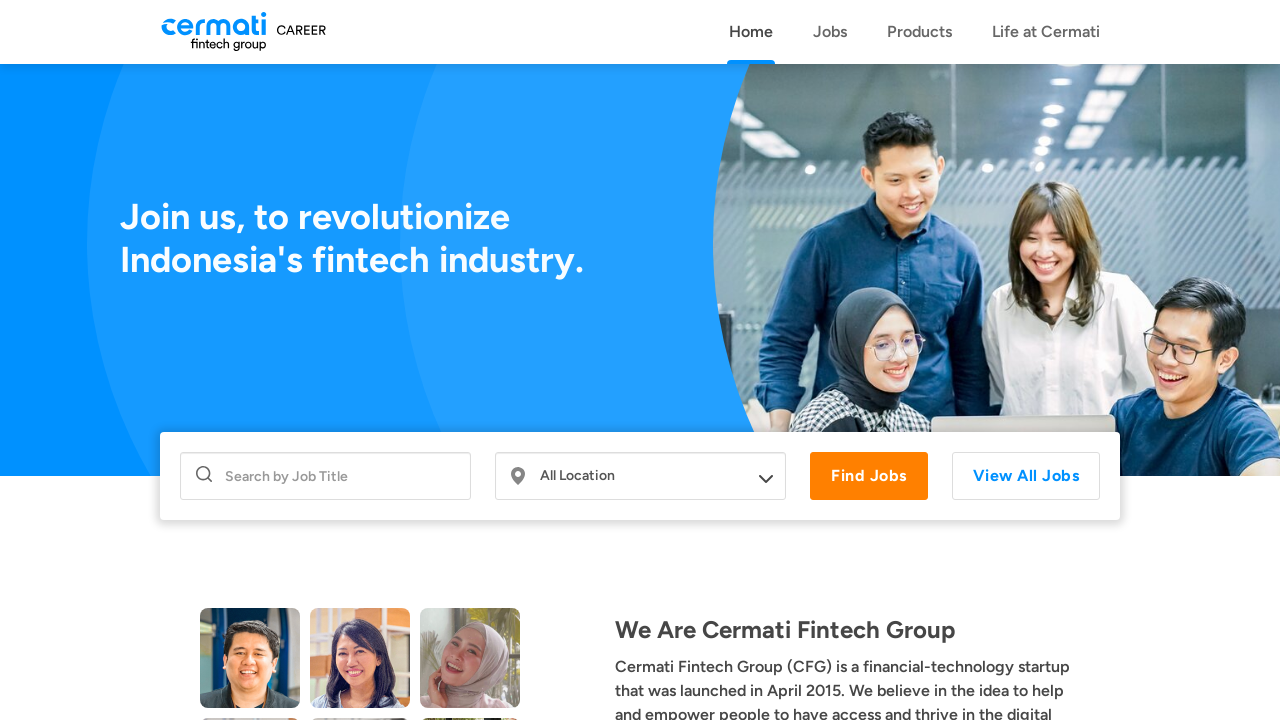

Clicked 'View All Jobs' button at (1026, 476) on a:has-text('View All Jobs')
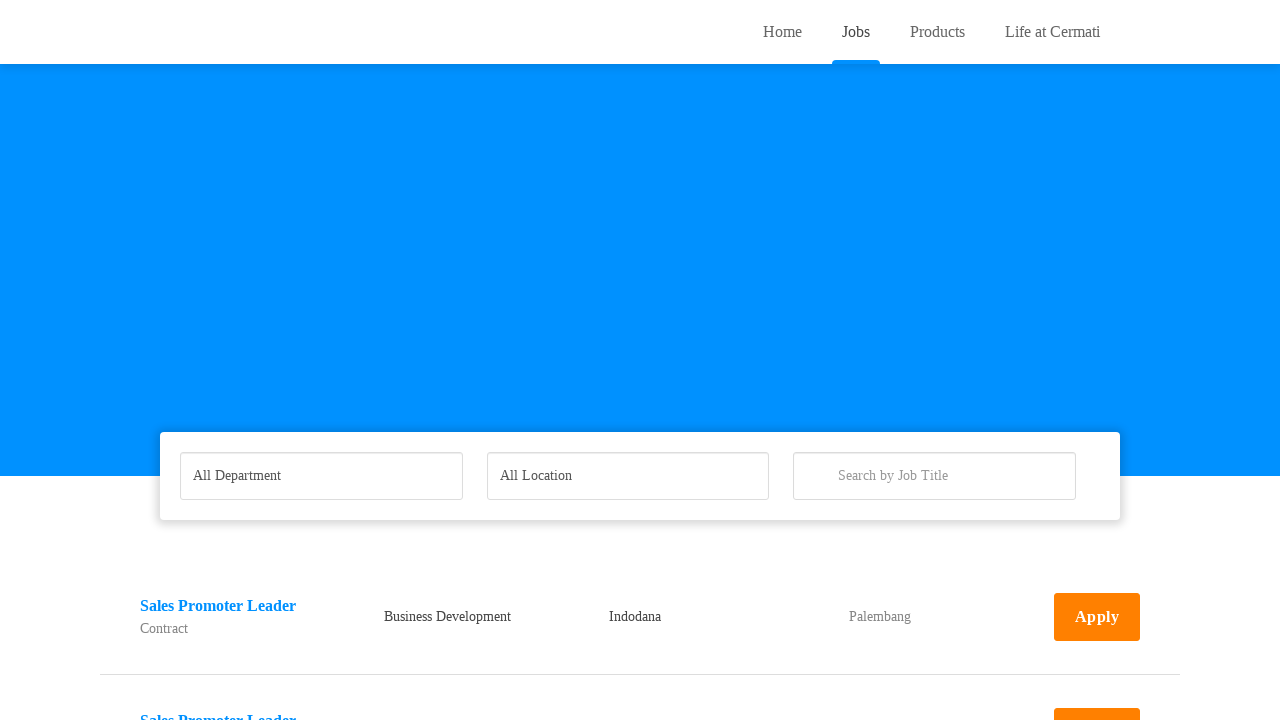

Job listings container loaded
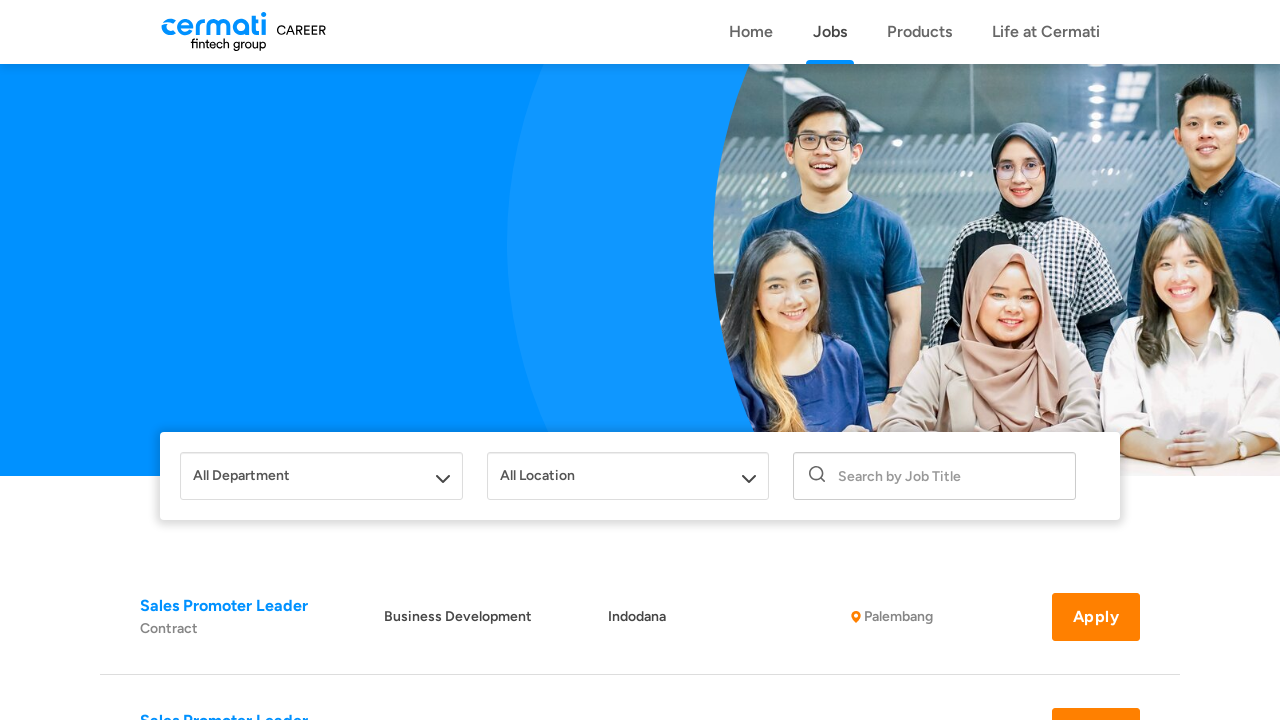

Clicked the 'Last Page' pagination button at (838, 360) on xpath=//*[@id="career-jobs"]/div/div[6]/div/div[11]/div/button[10]
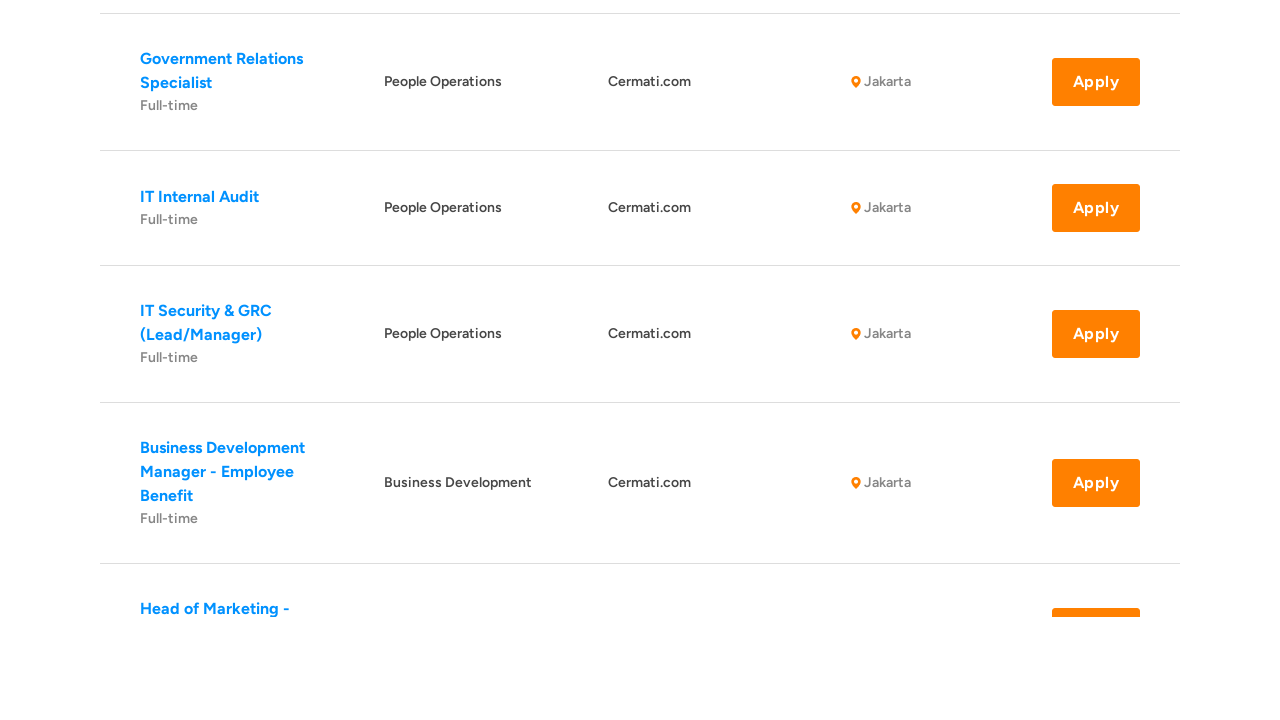

Waited 2 seconds for page to update
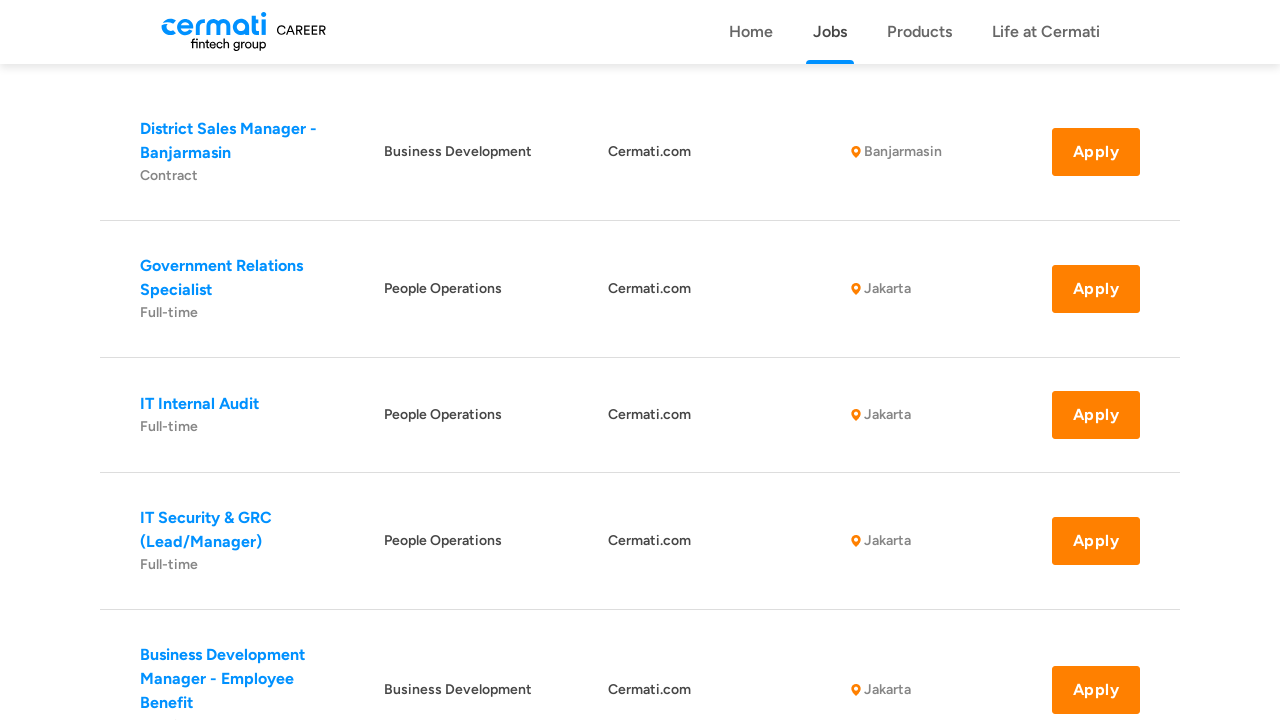

Verified job listings are displayed on the last page
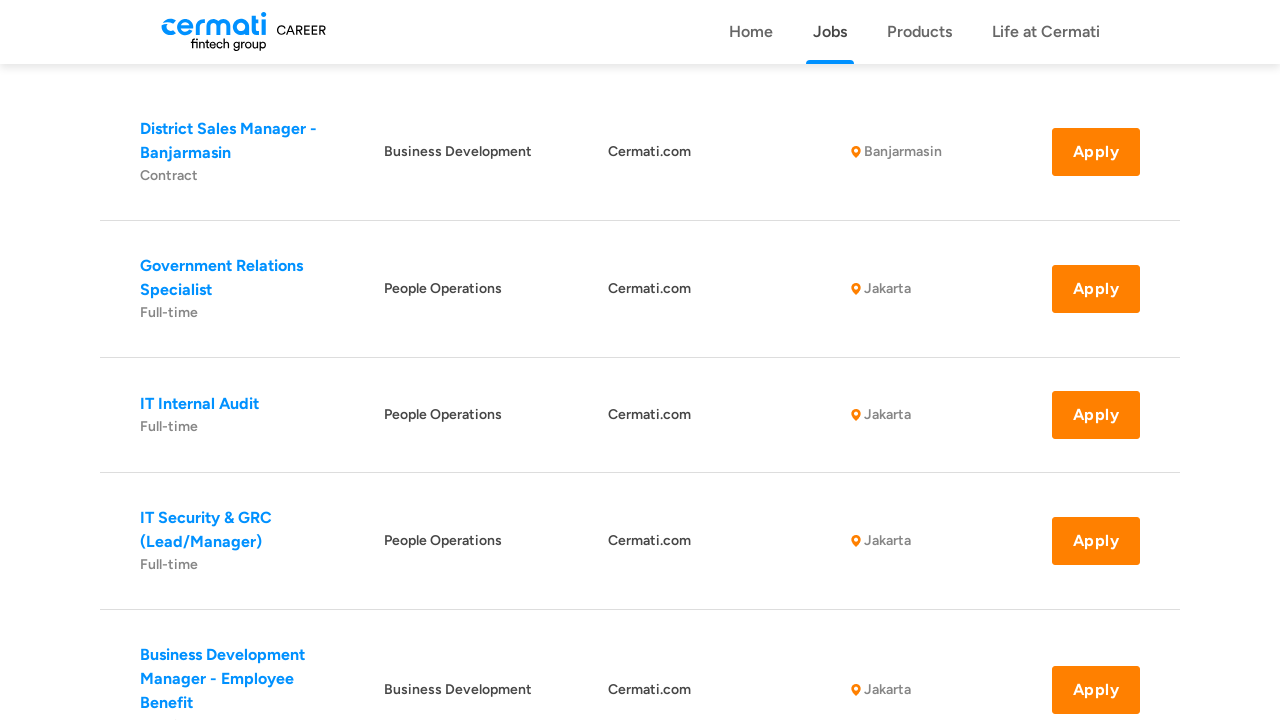

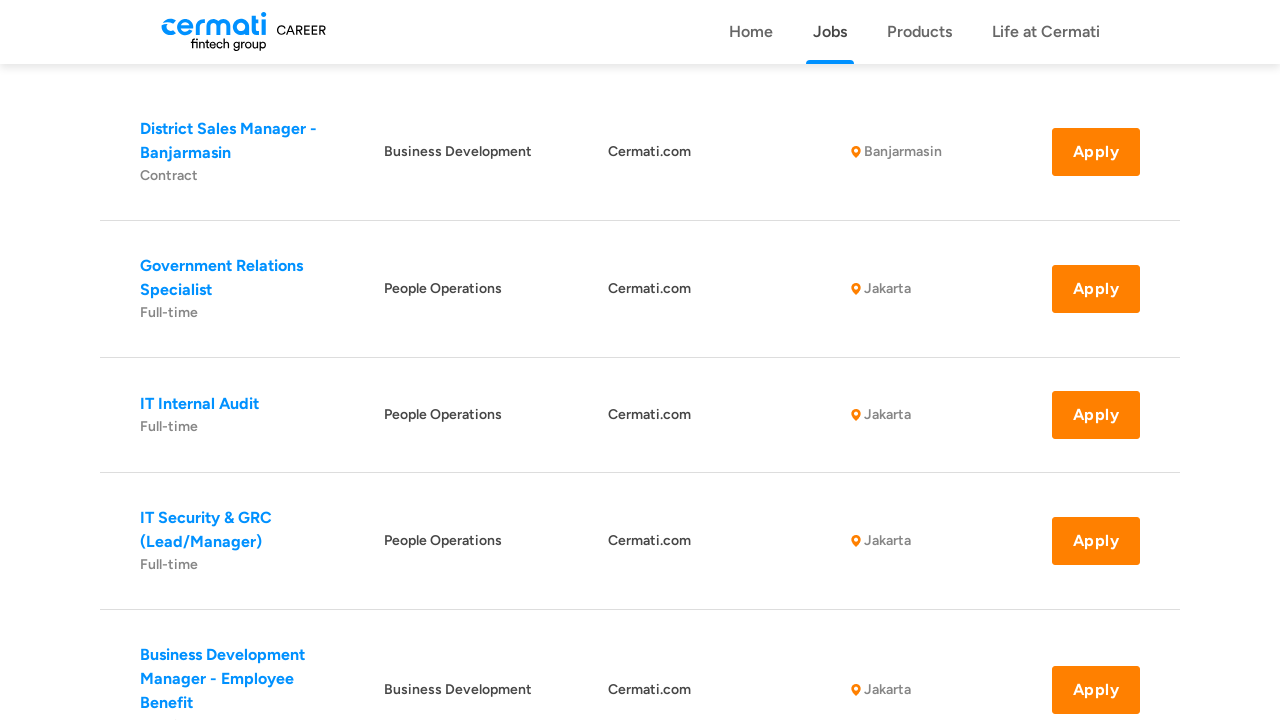